Fills out a multi-step form with personal information (name, phone, email), address details (CEP, address, city, state), and payment information (card holder name, card number, expiration date, CVV), navigating through each step by clicking the next button.

Starting URL: https://onfly-rpa-forms-62njbv2kbq-uc.a.run.app/

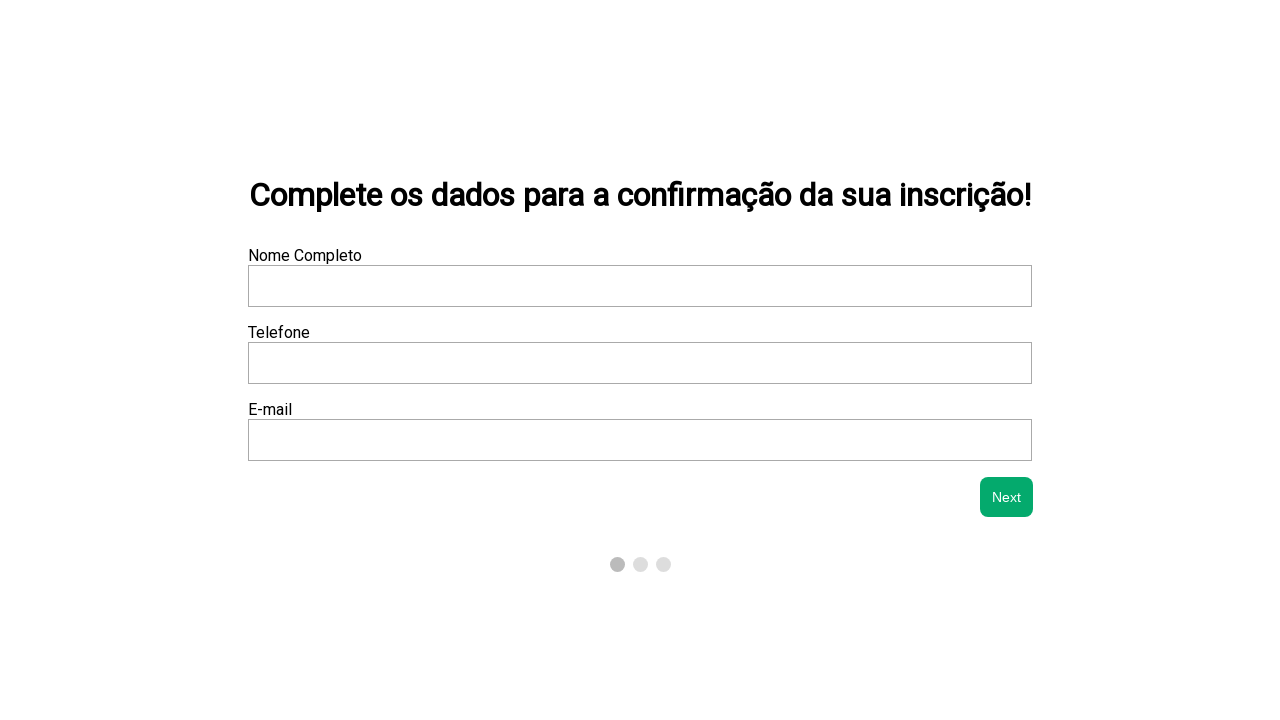

Page loaded and waited 2 seconds for initial rendering
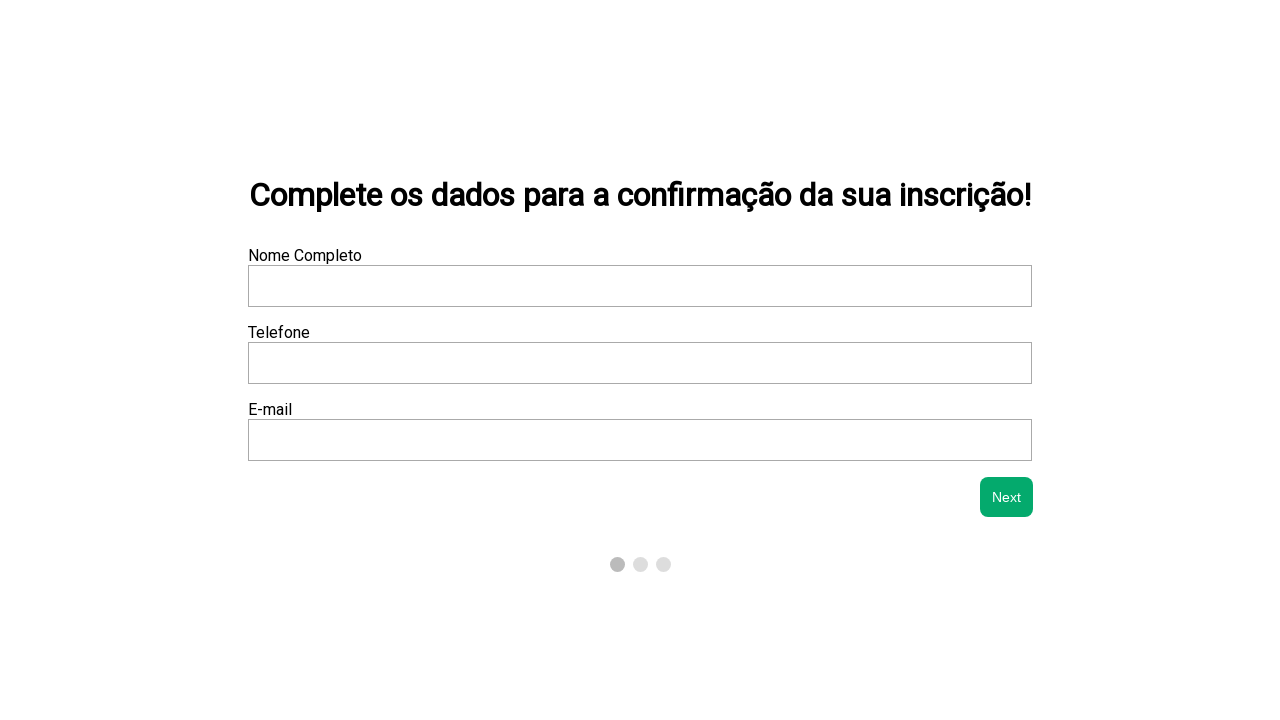

Filled name field with 'Felipe Pacheco Oliveira' on xpath=/html/body/div/div[2]/form/div[1]/div[1]/input
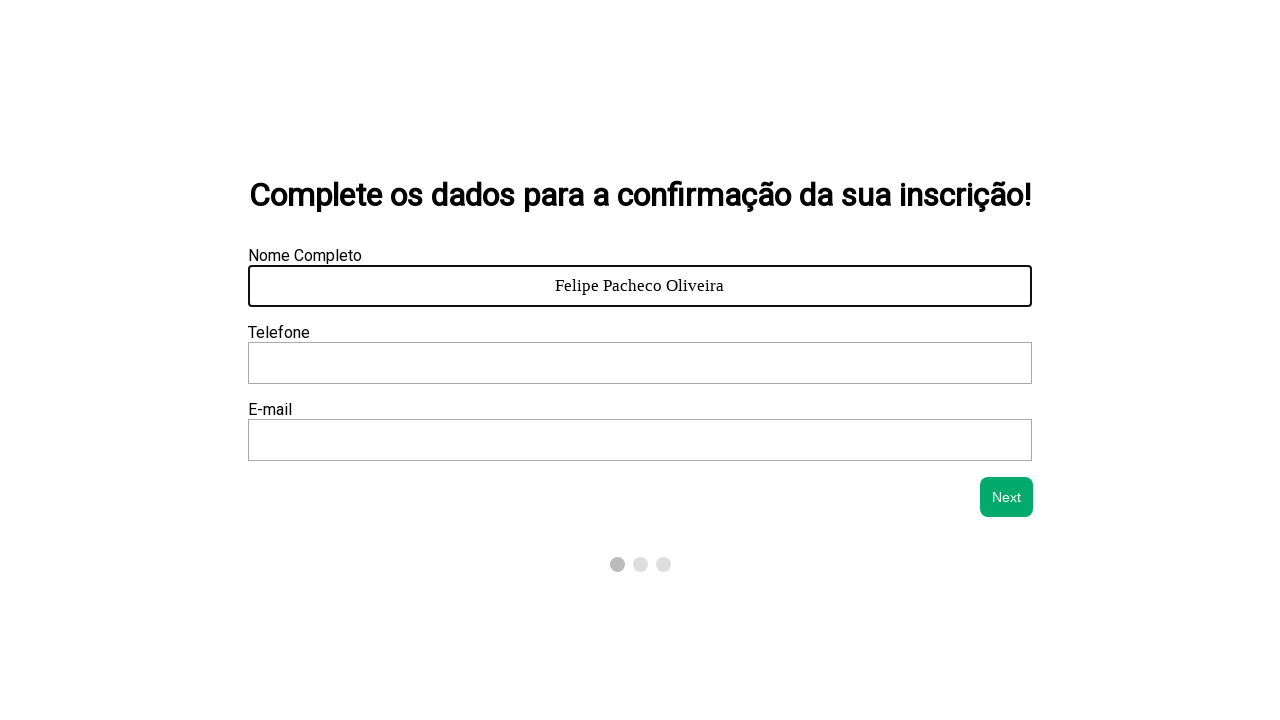

Filled phone field with '31926893427' on xpath=/html/body/div/div[2]/form/div[1]/div[2]/input
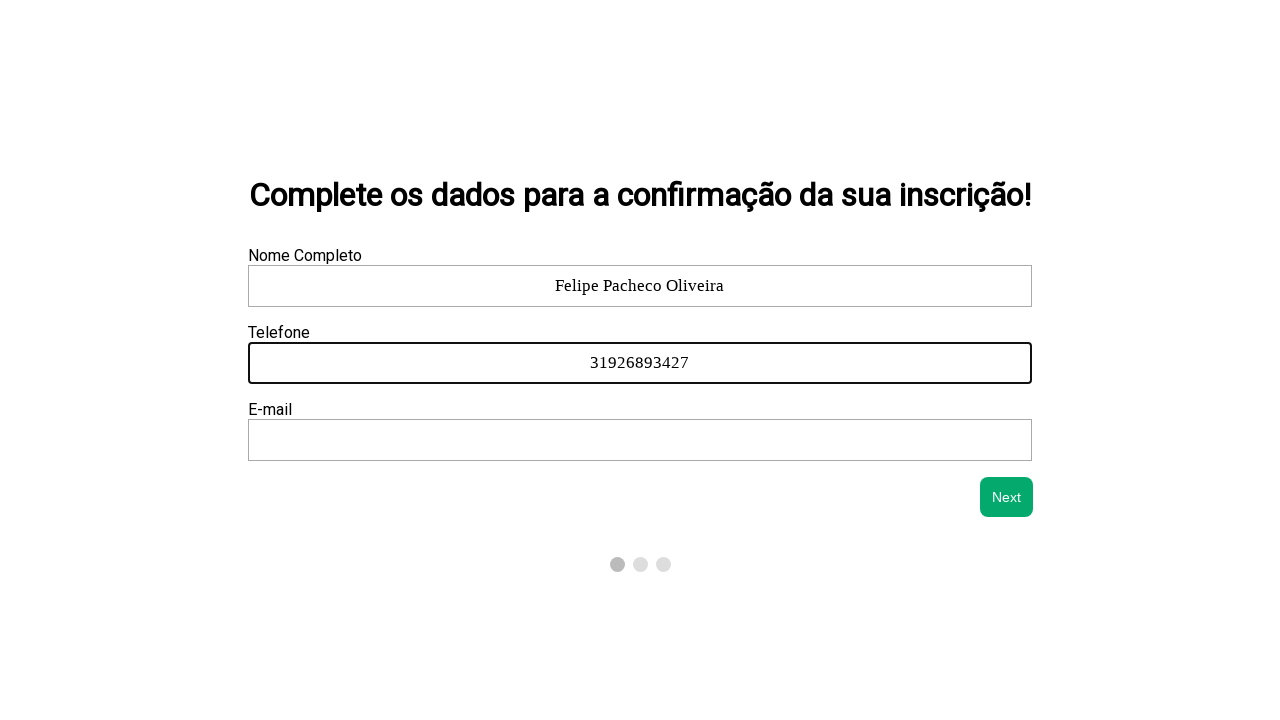

Filled email field with 'usuario@exemplo.com' on xpath=/html/body/div/div[2]/form/div[1]/div[3]/input
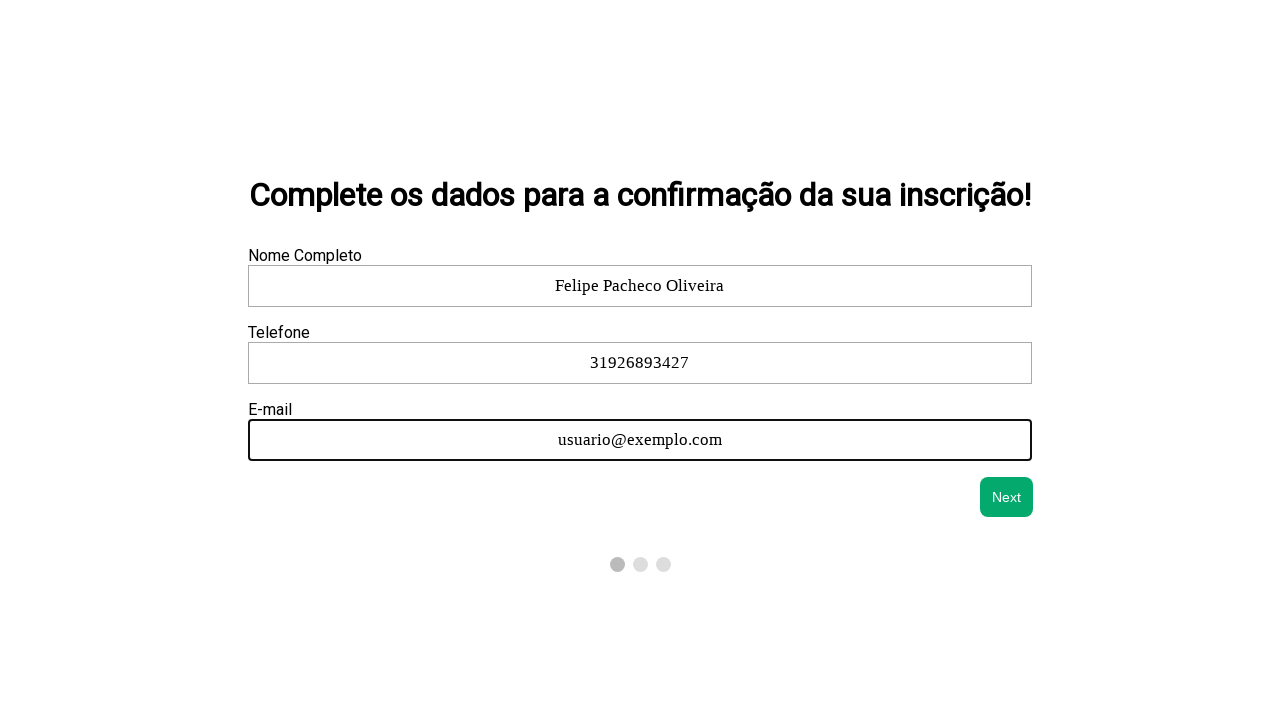

Clicked next button to proceed from personal information step at (1007, 497) on xpath=/html/body/div/div[2]/form/div[4]/button[2]
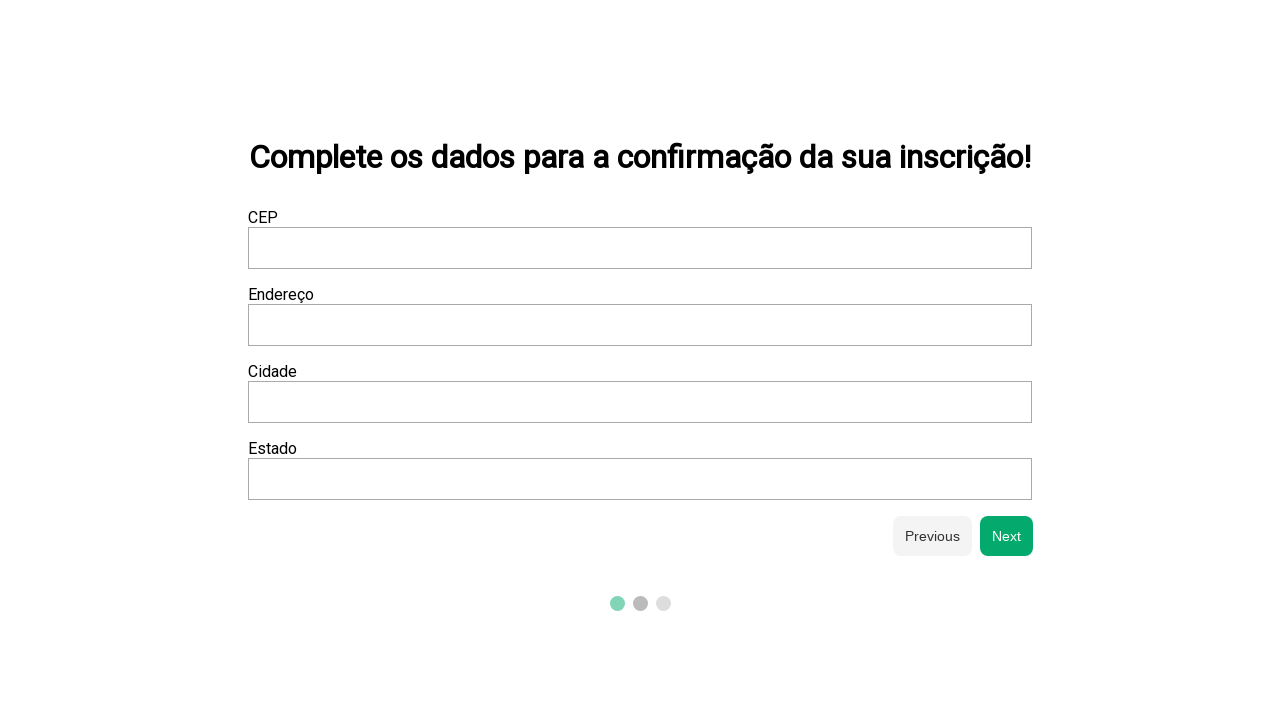

Waited 1 second for address form to load
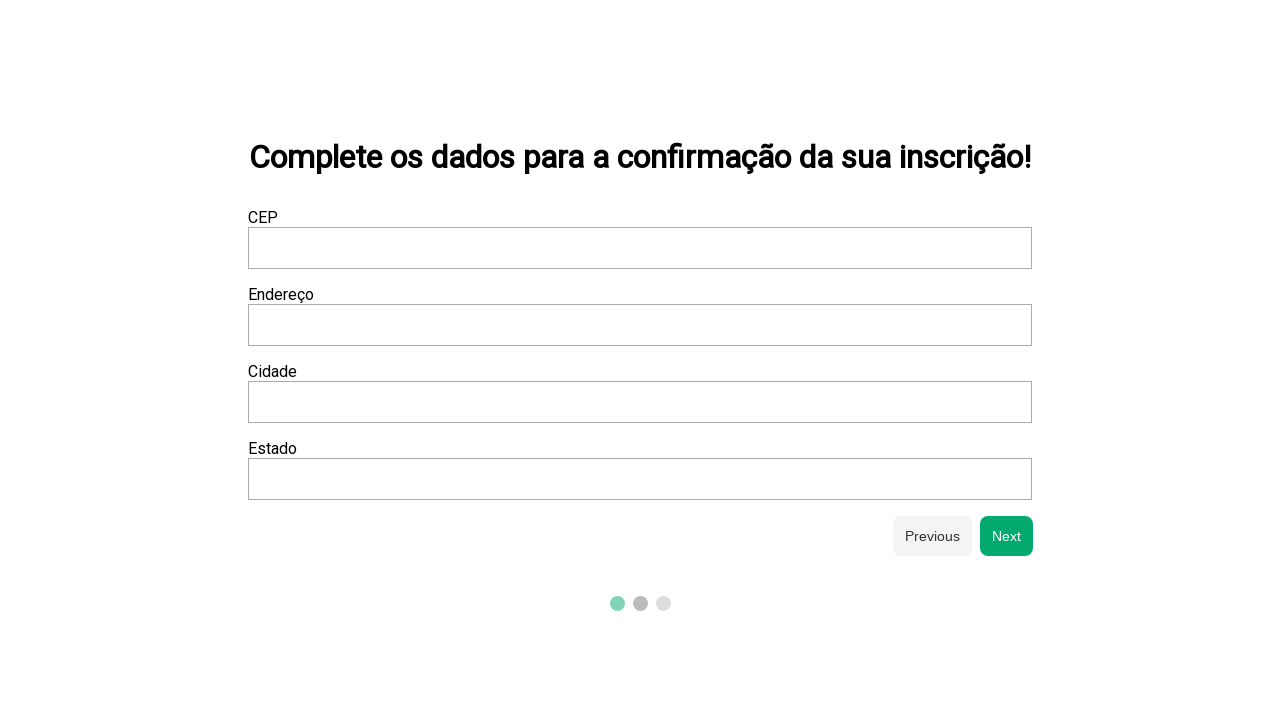

Filled CEP field with '30120060' on xpath=/html/body/div/div[2]/form/div[2]/div[1]/input
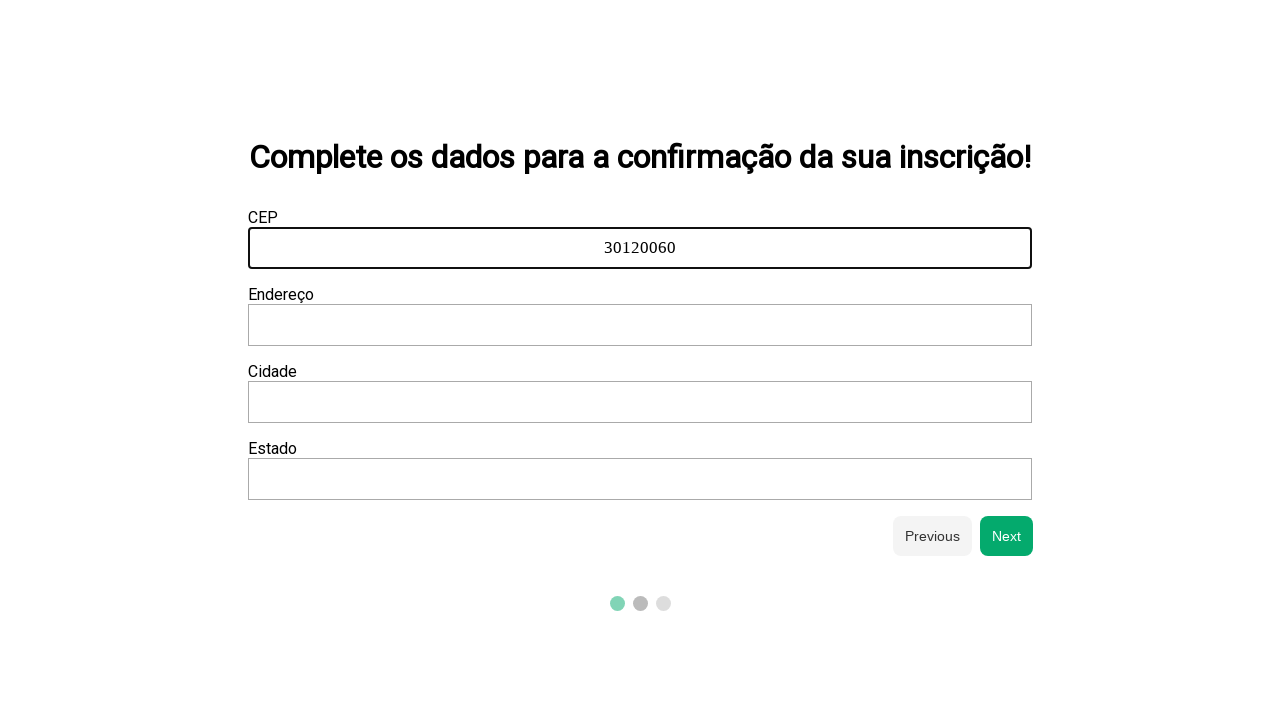

Filled address field with 'Rua dos Carijós, 359' on xpath=/html/body/div/div[2]/form/div[2]/div[2]/input
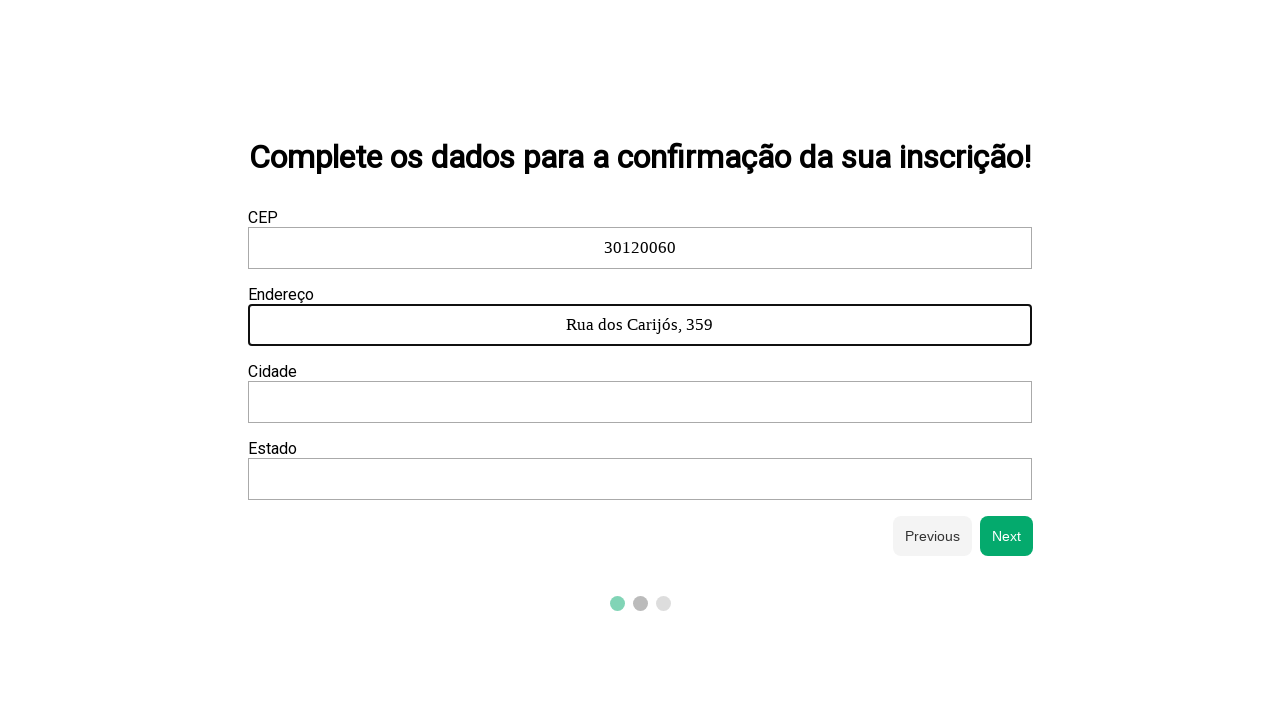

Filled city field with 'Belo Horizonte' on xpath=/html/body/div/div[2]/form/div[2]/div[3]/input
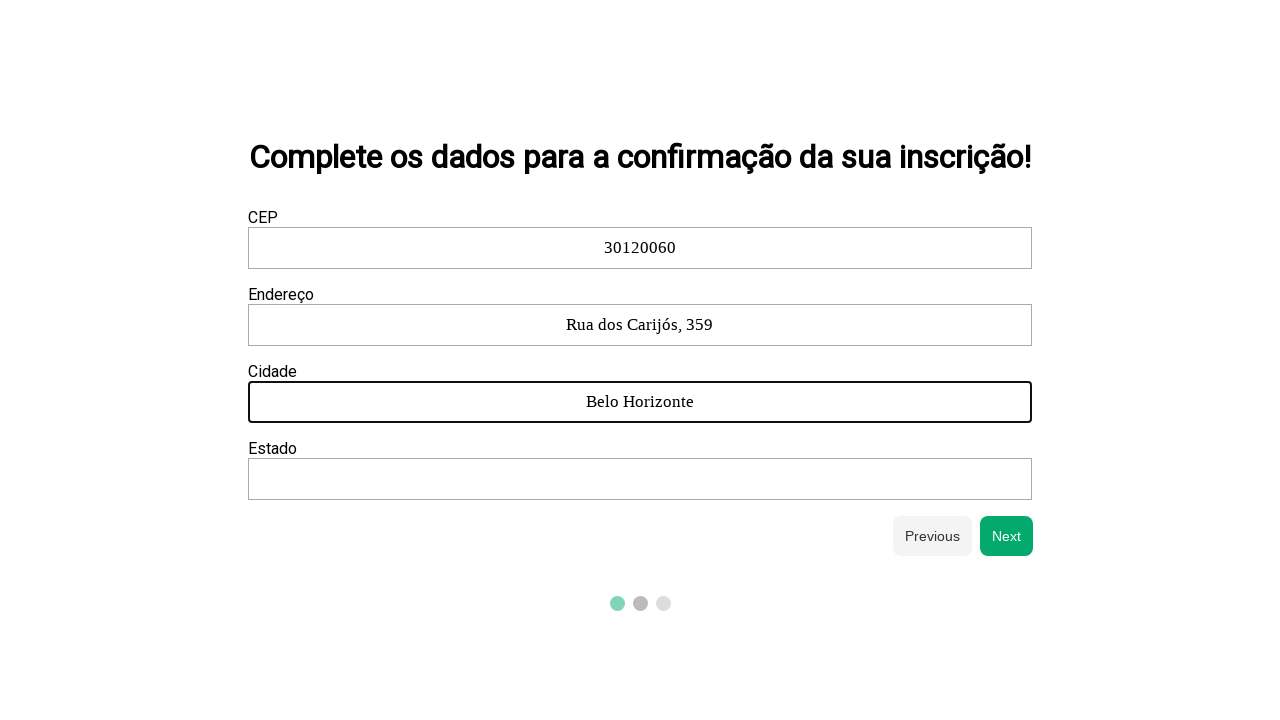

Filled state field with 'MG' on xpath=/html/body/div/div[2]/form/div[2]/div[4]/input
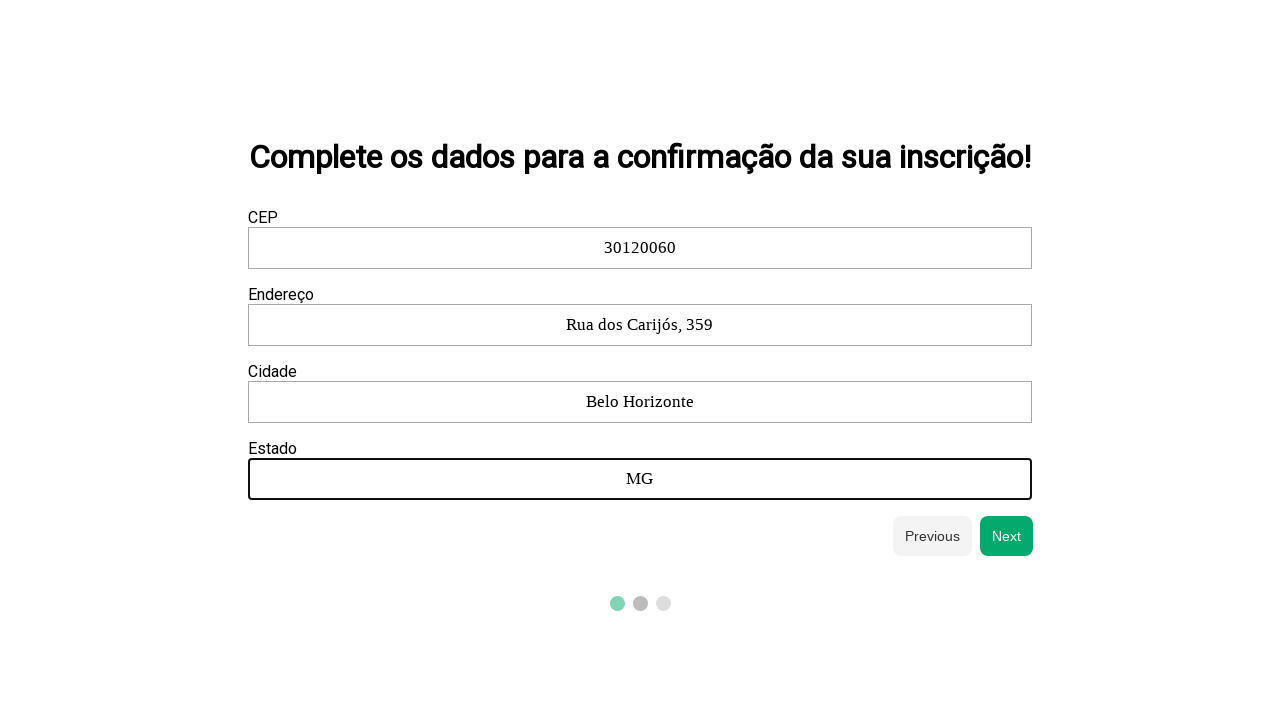

Clicked next button to proceed from address information step at (1007, 536) on xpath=/html/body/div/div[2]/form/div[4]/button[2]
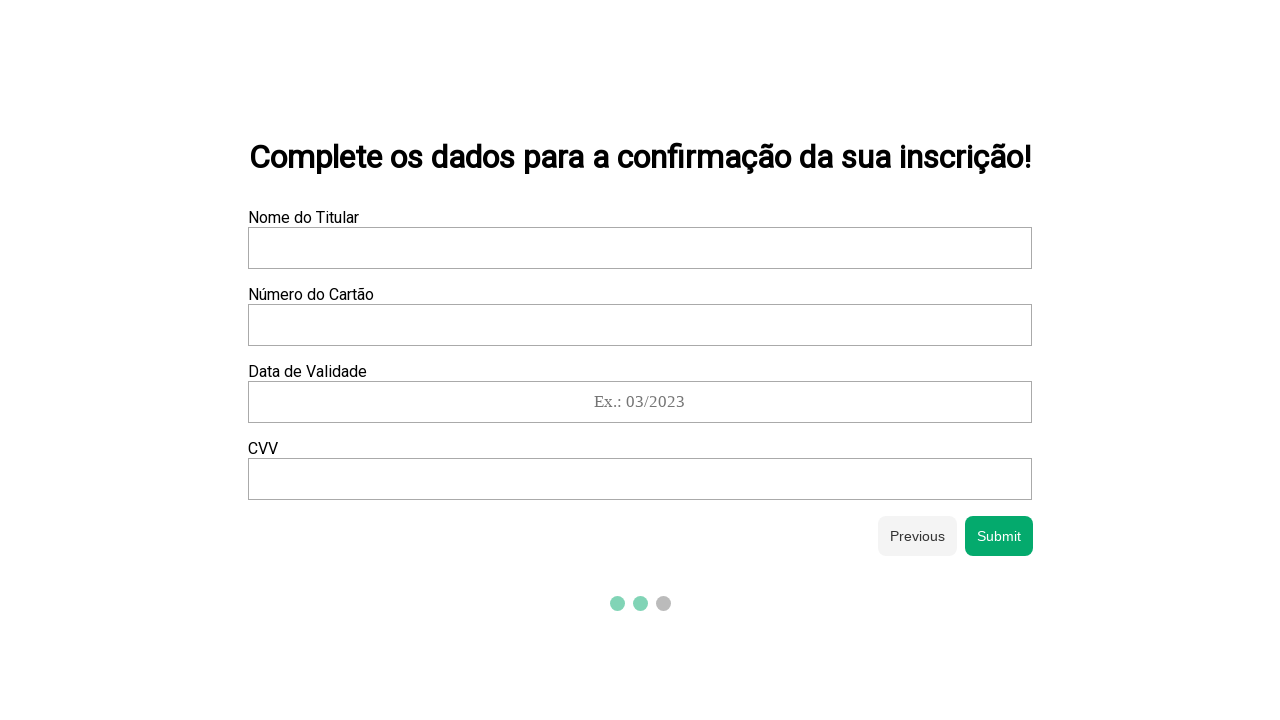

Waited 1 second for payment form to load
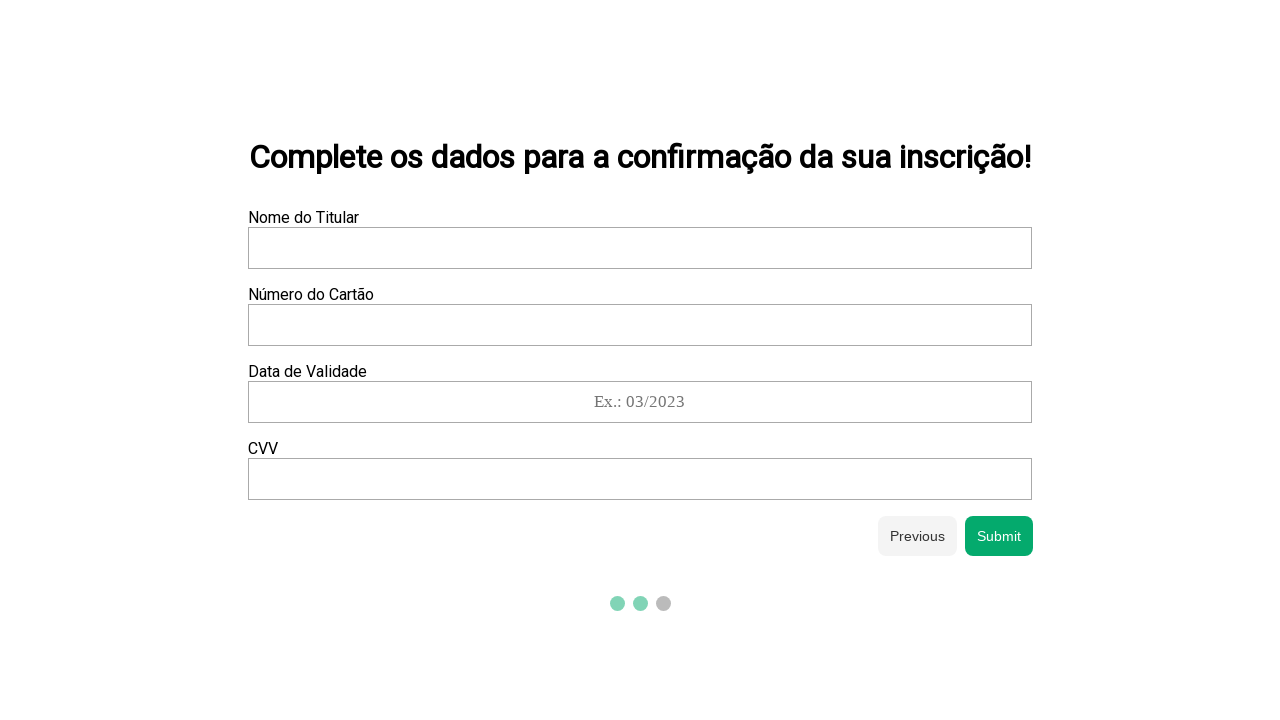

Filled card holder name field with 'Felipe Pacheco Oliveira' on xpath=/html/body/div/div[2]/form/div[3]/div[1]/input
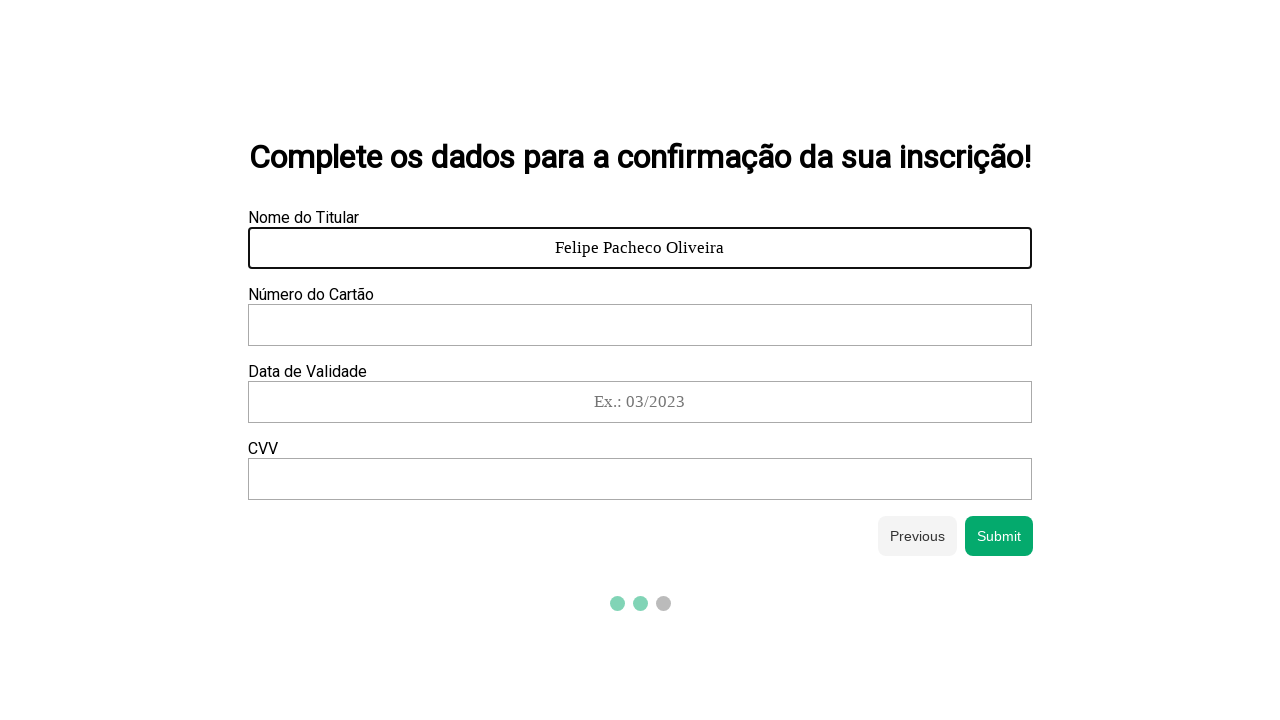

Filled card number field with '8597 1541 1721 2809' on xpath=/html/body/div/div[2]/form/div[3]/div[2]/input
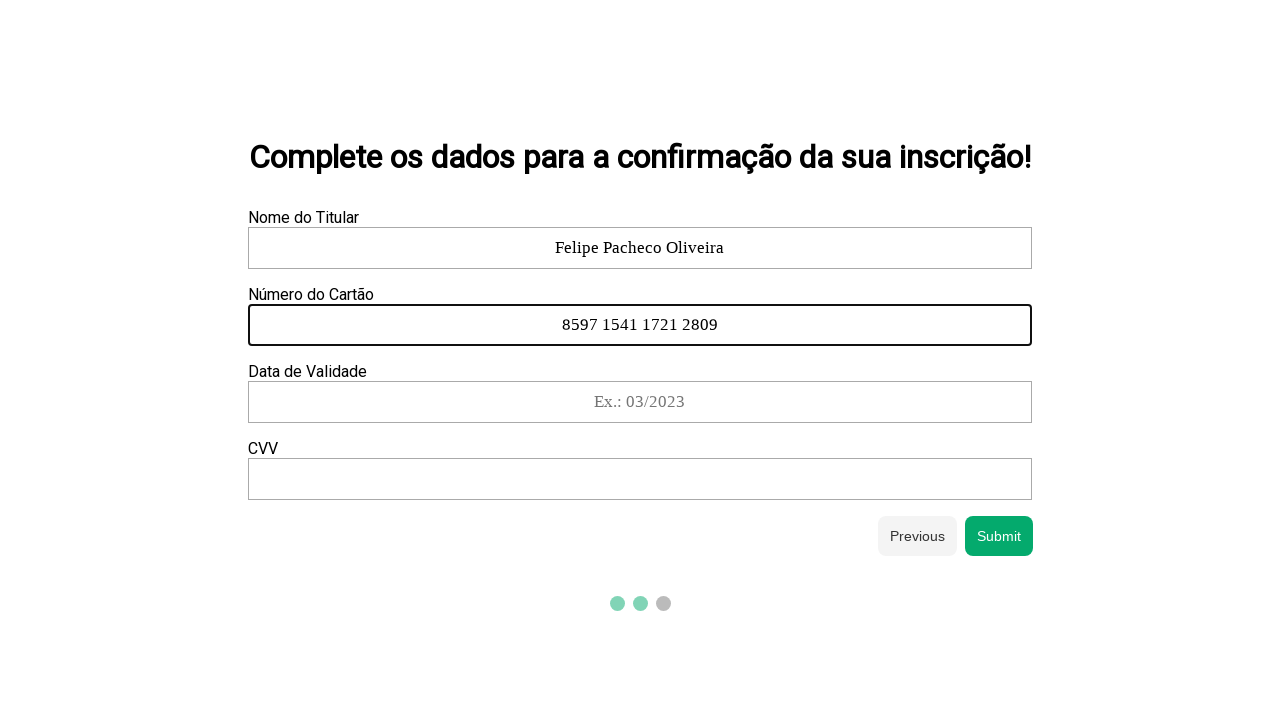

Filled expiry date field with '09/2027' on xpath=/html/body/div/div[2]/form/div[3]/div[3]/input
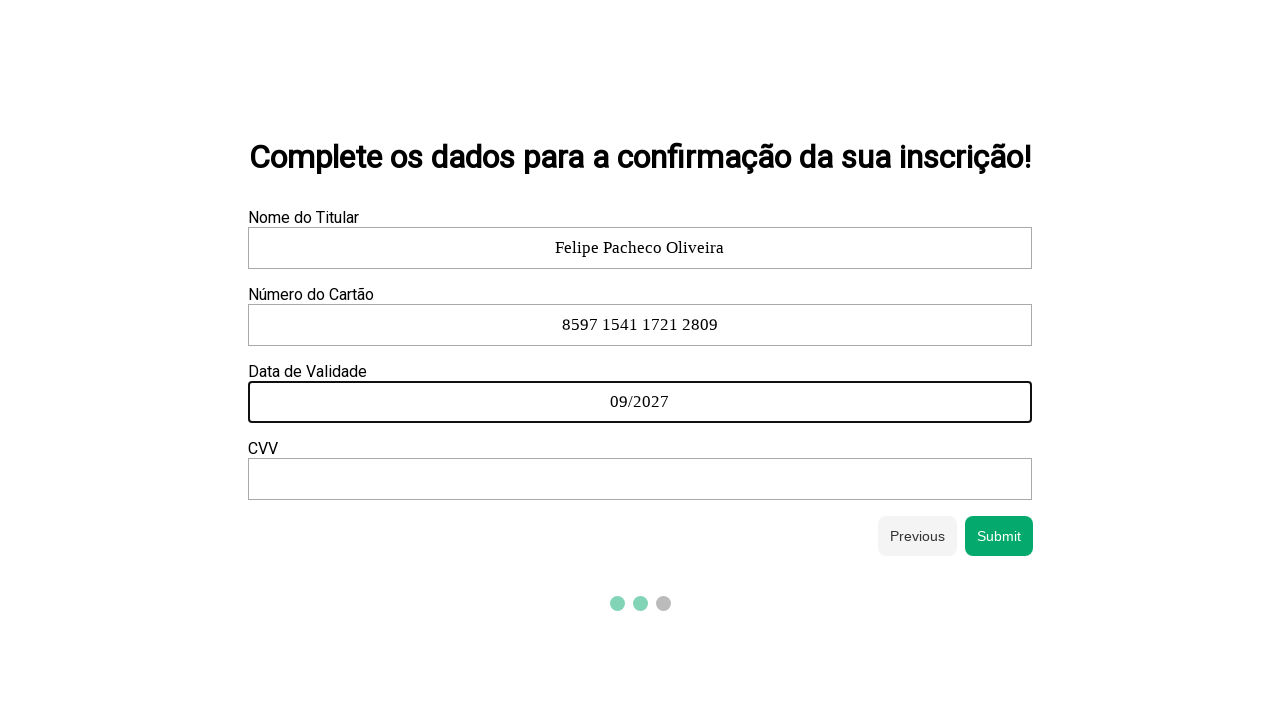

Filled CVV field with '969' on xpath=/html/body/div/div[2]/form/div[3]/div[4]/input
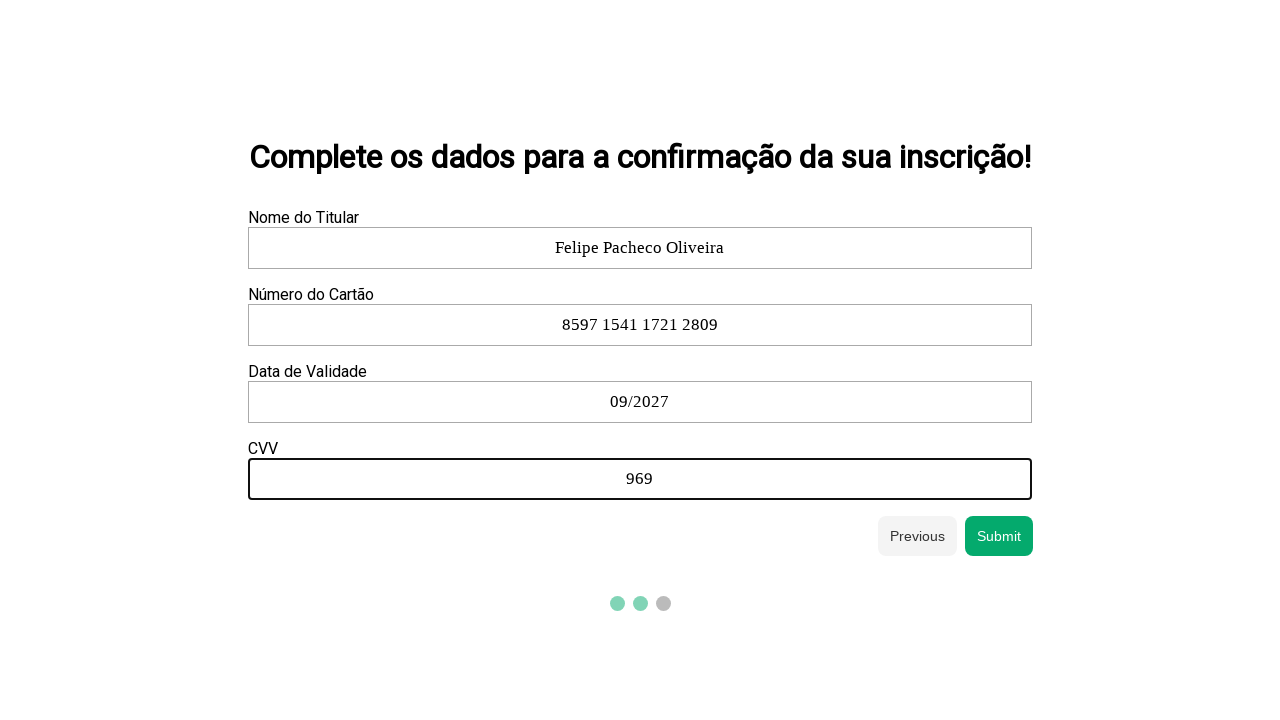

Clicked submit button to complete form submission at (999, 536) on xpath=/html/body/div/div[2]/form/div[4]/button[2]
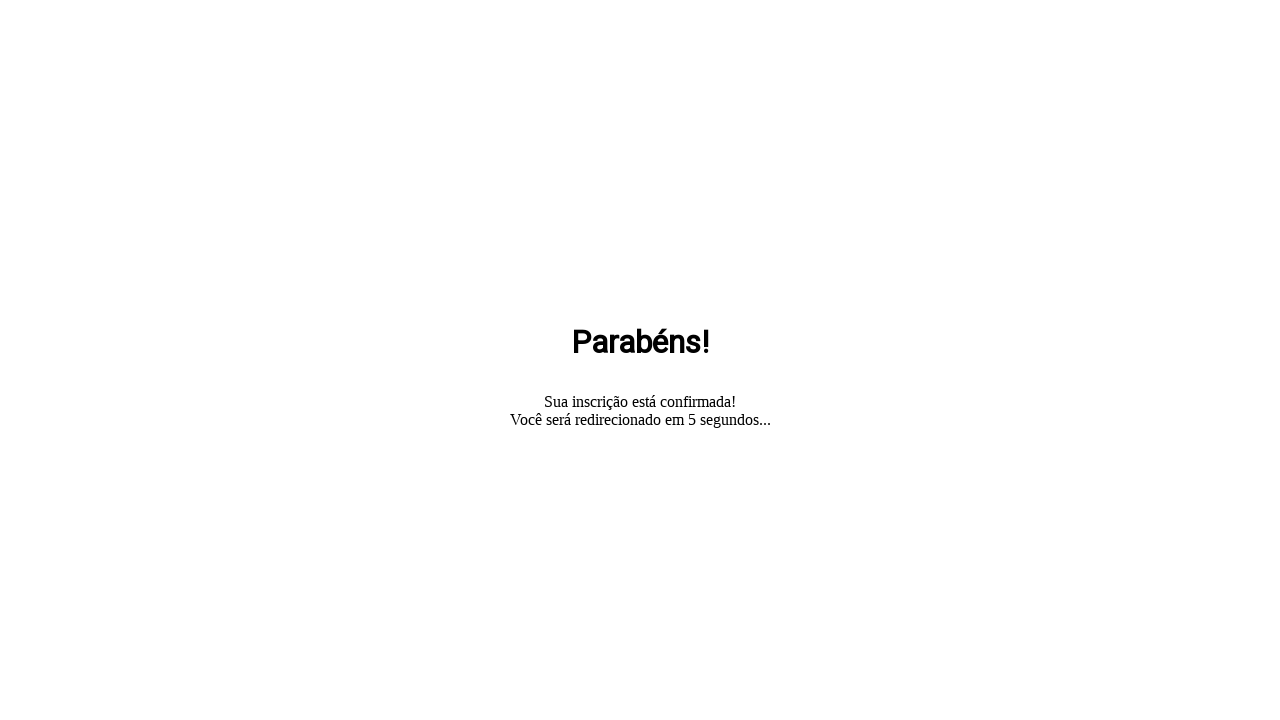

Waited 2 seconds for form submission to complete
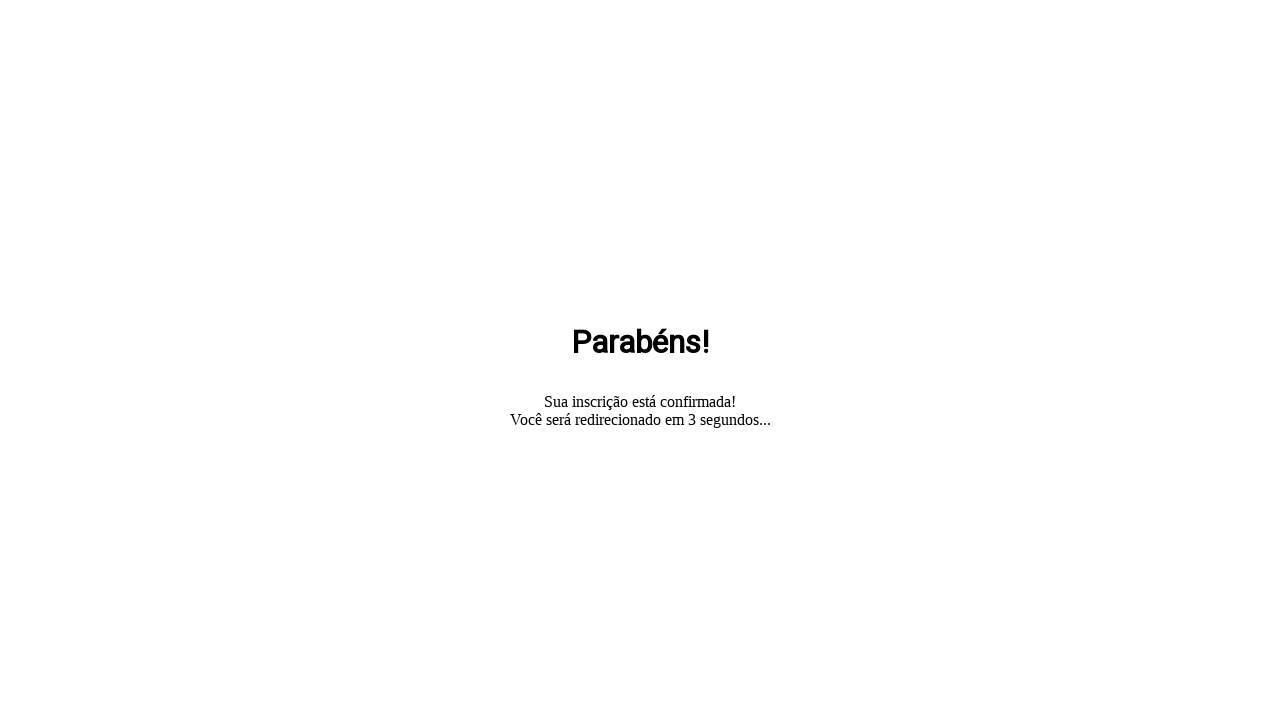

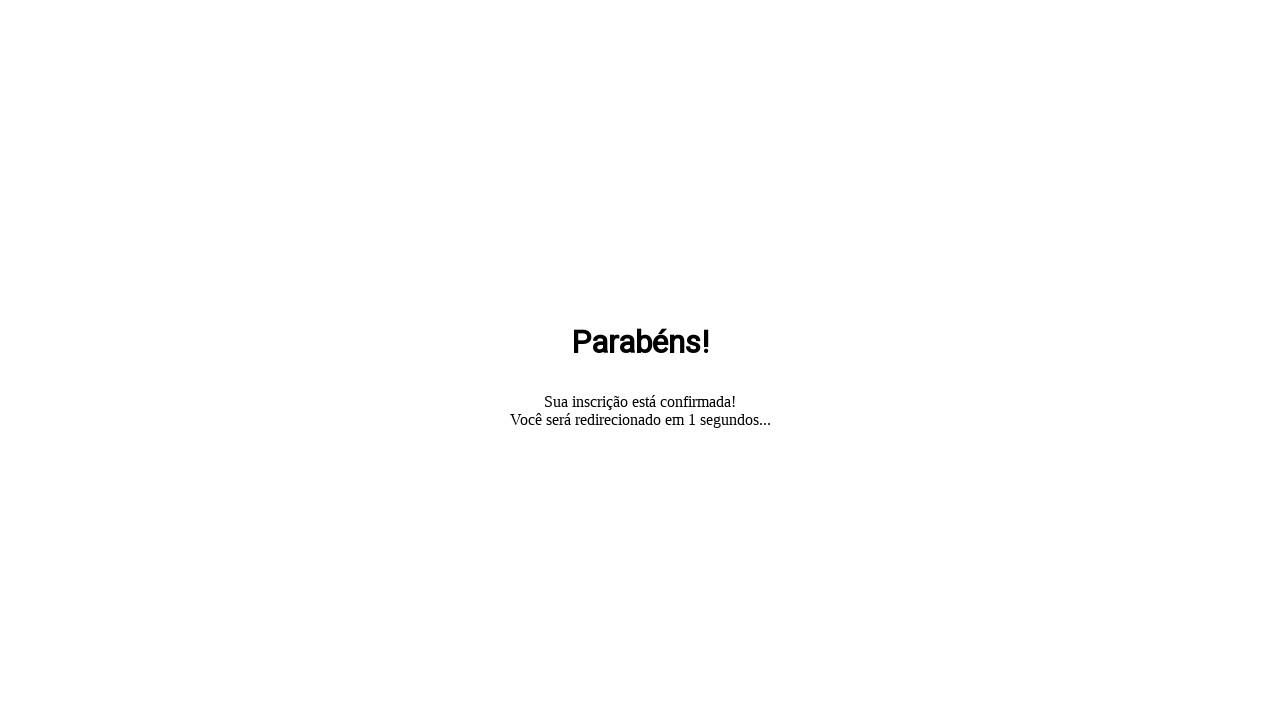